Tests confirm alert by clicking the button and dismissing the confirmation dialog

Starting URL: https://v1.training-support.net/selenium/javascript-alerts

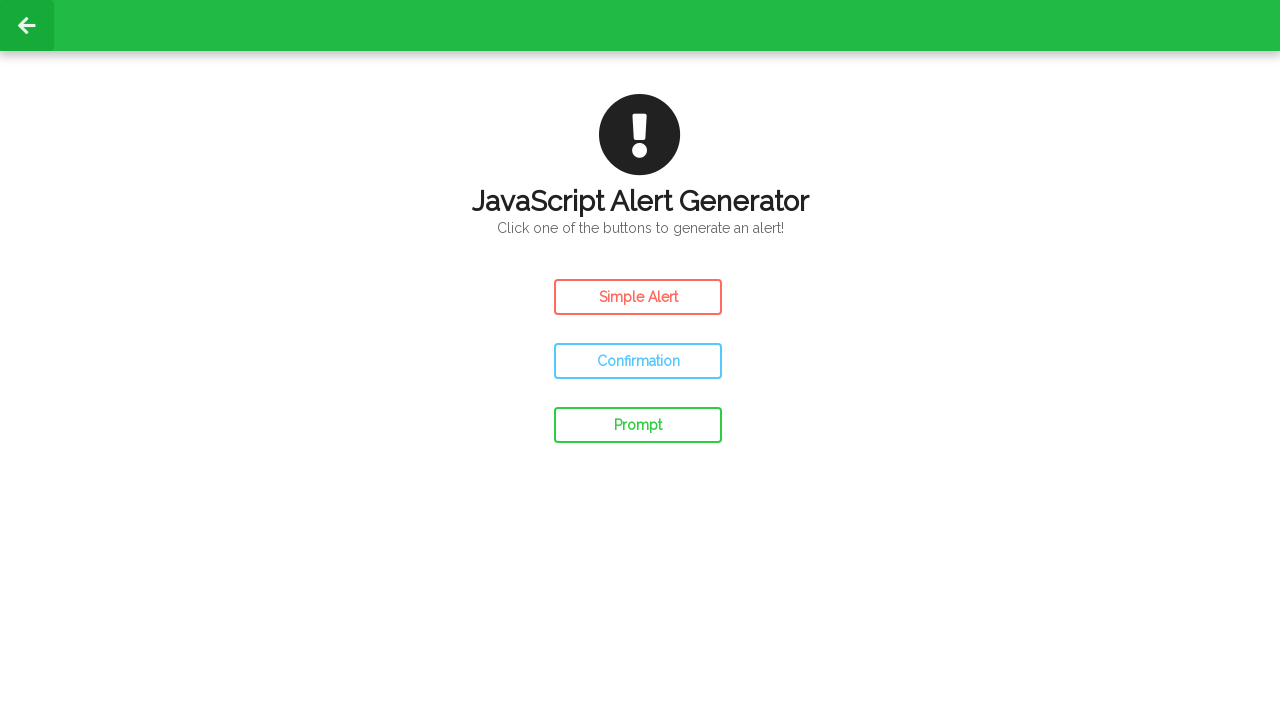

Clicked the Confirm Alert button at (638, 361) on #confirm
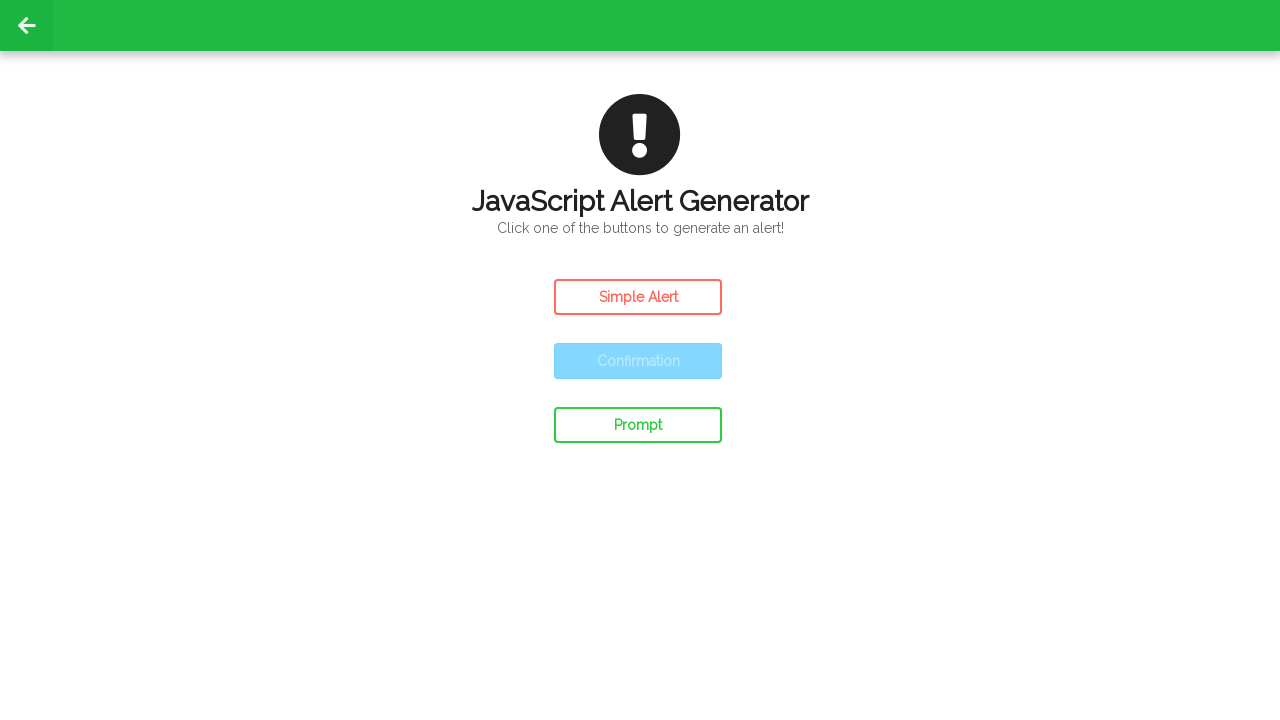

Set up dialog handler to dismiss confirmation dialog
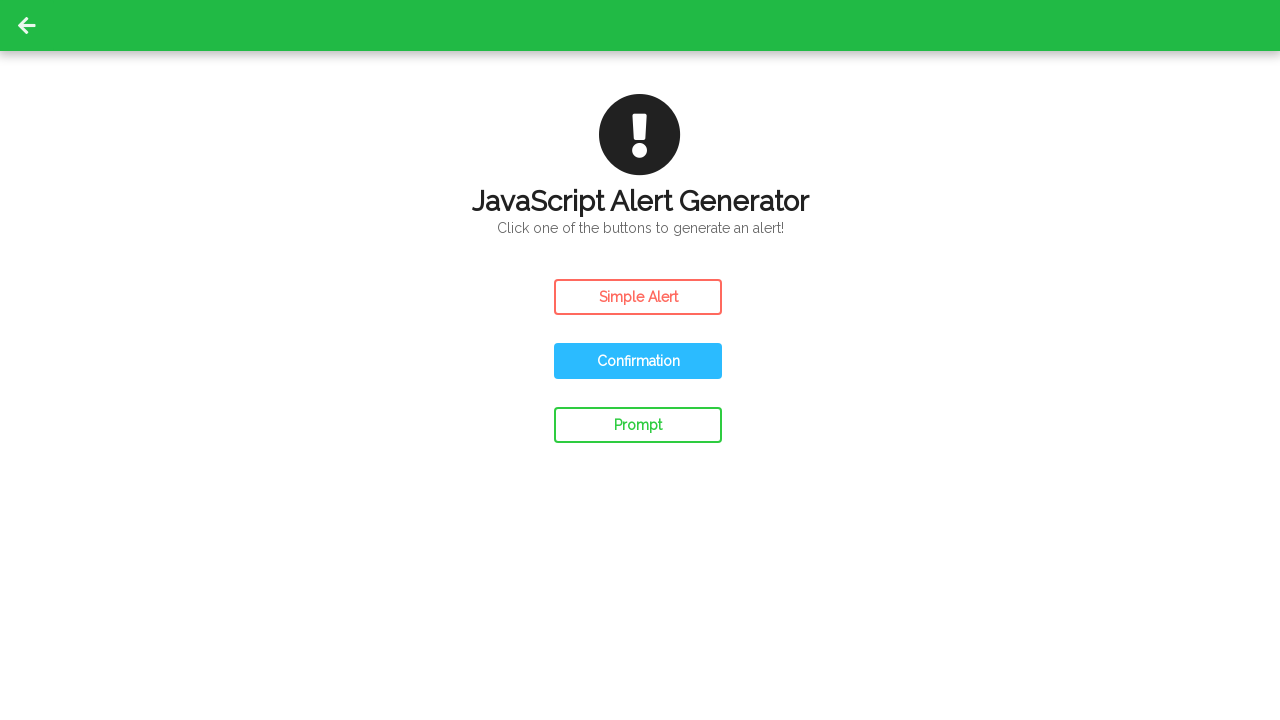

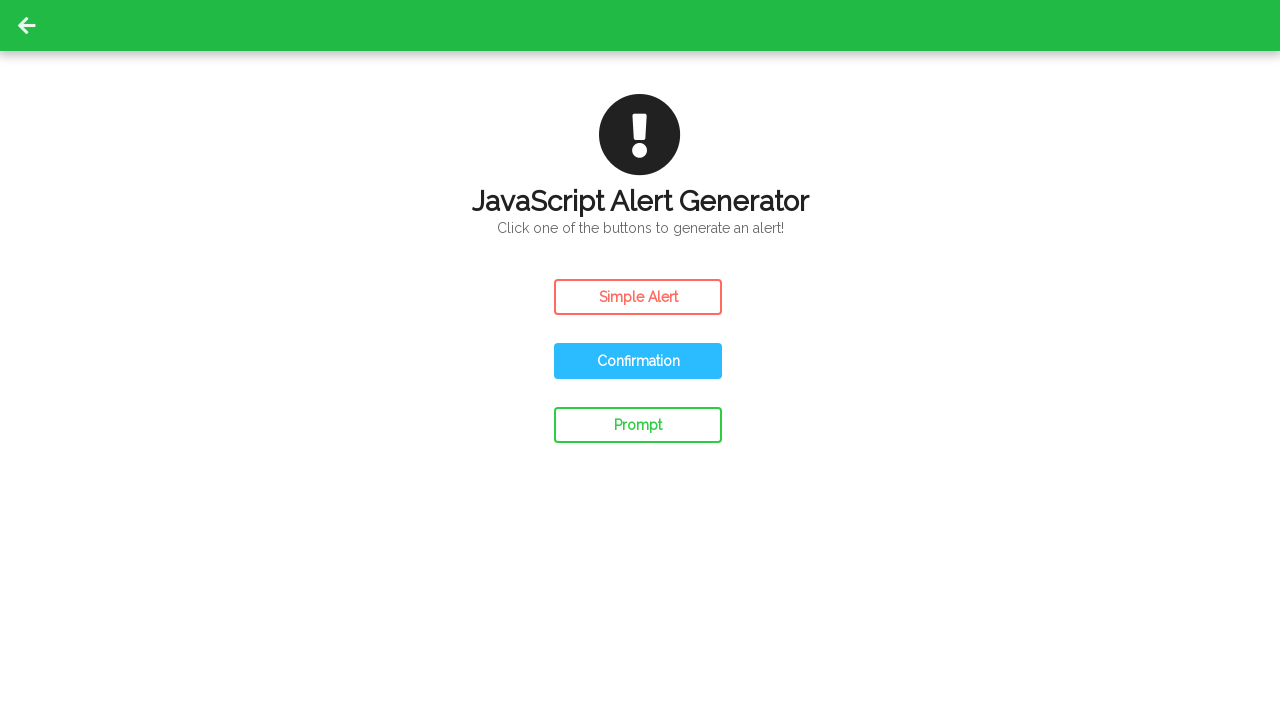